Navigates to Salesforce login page and verifies the page loads correctly by checking the URL and page title

Starting URL: https://login.salesforce.com

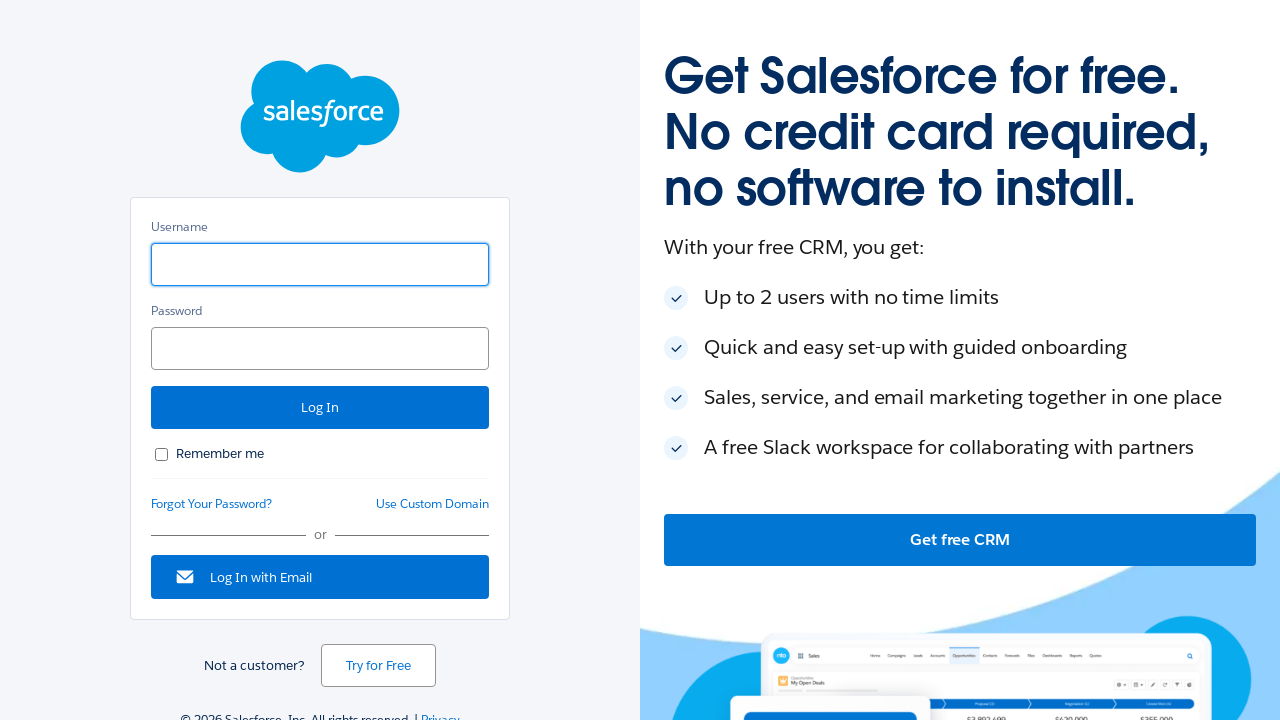

Set viewport size to 1920x1080
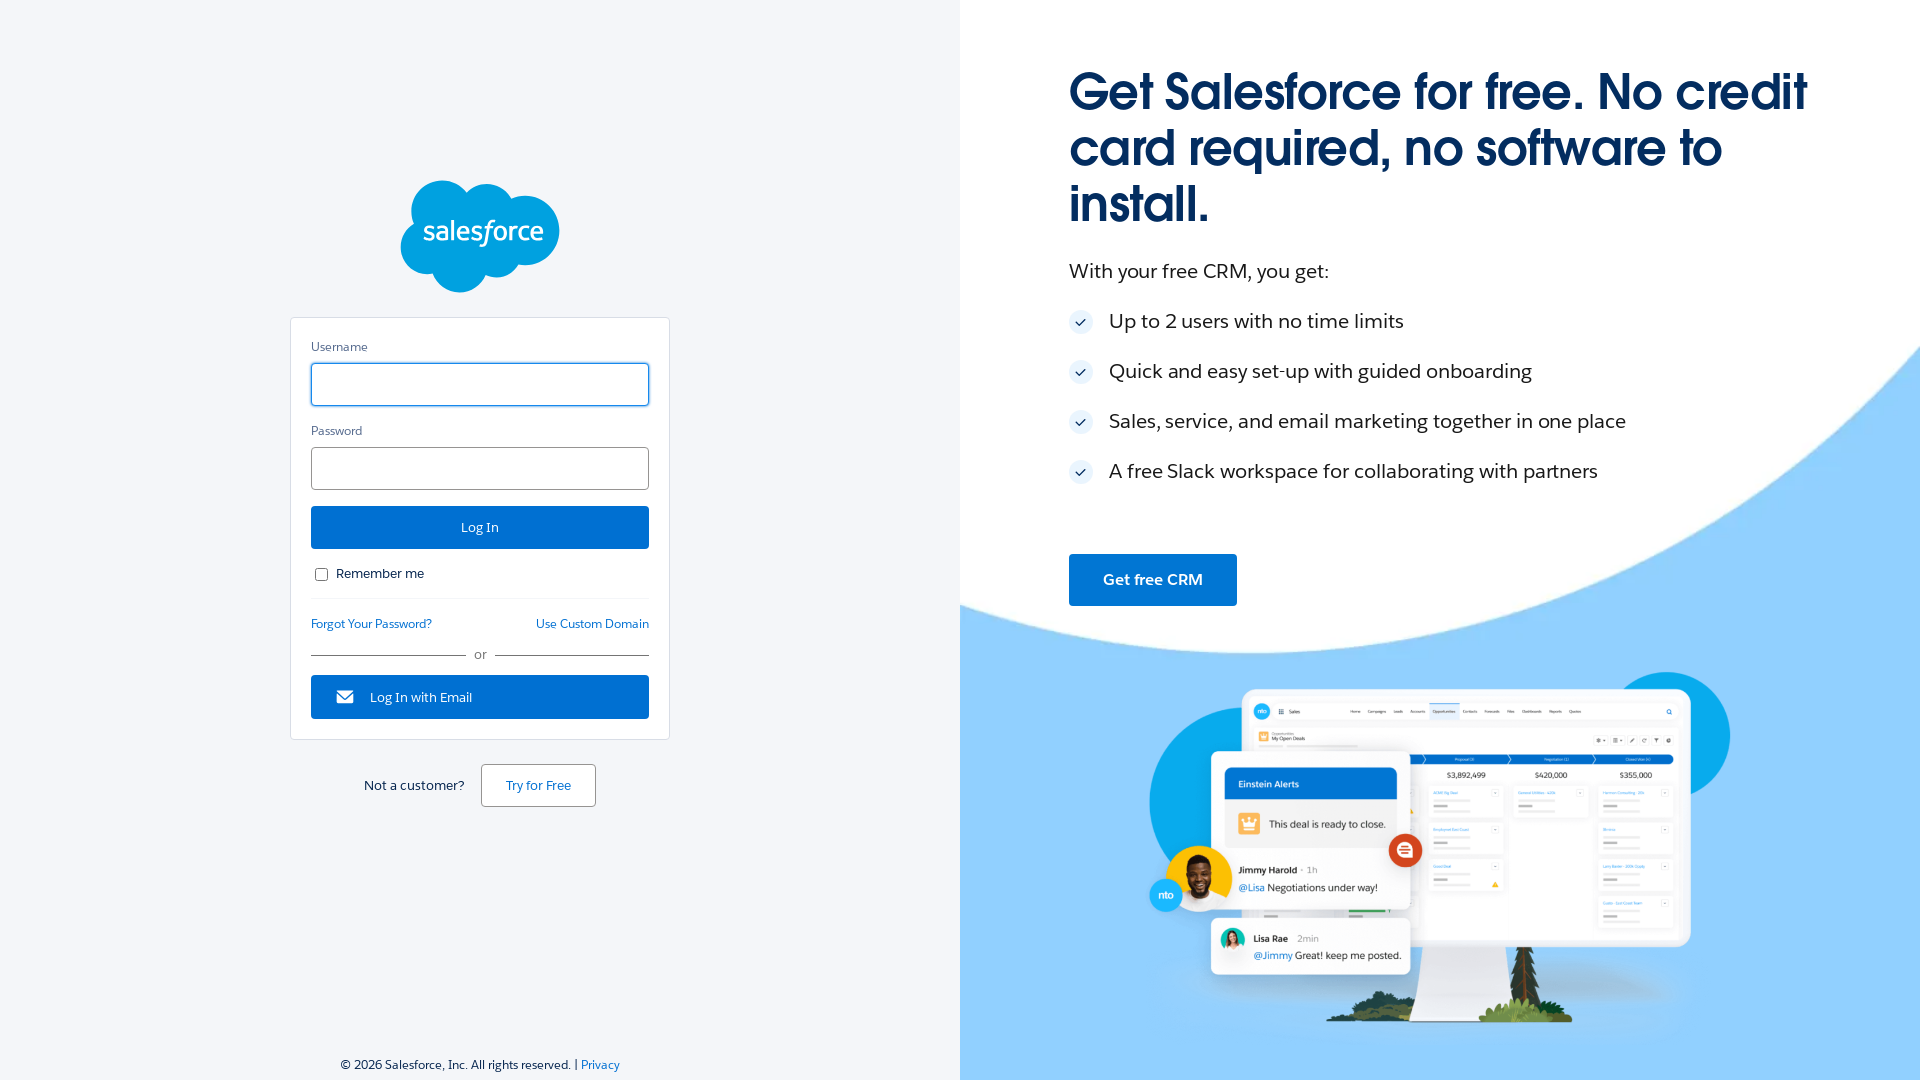

Retrieved page title: Login | Salesforce
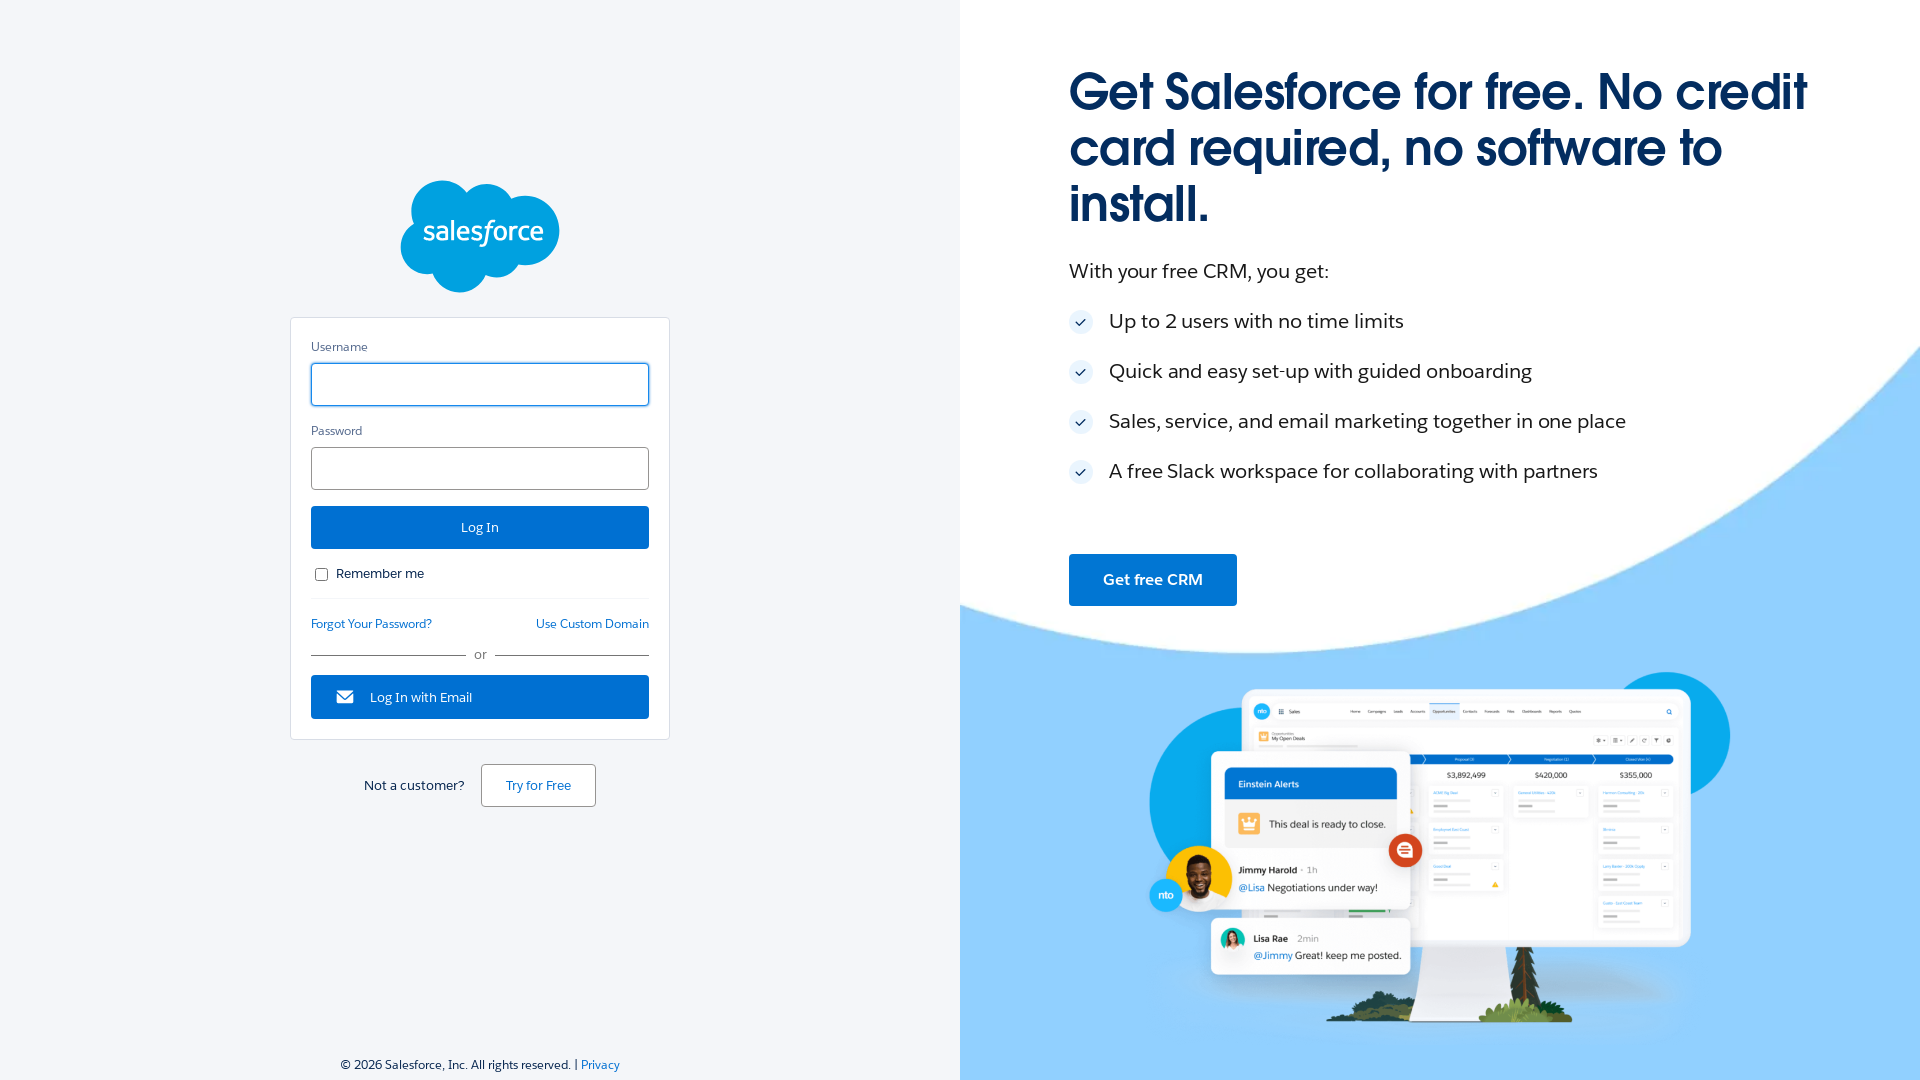

Retrieved current URL: https://login.salesforce.com/
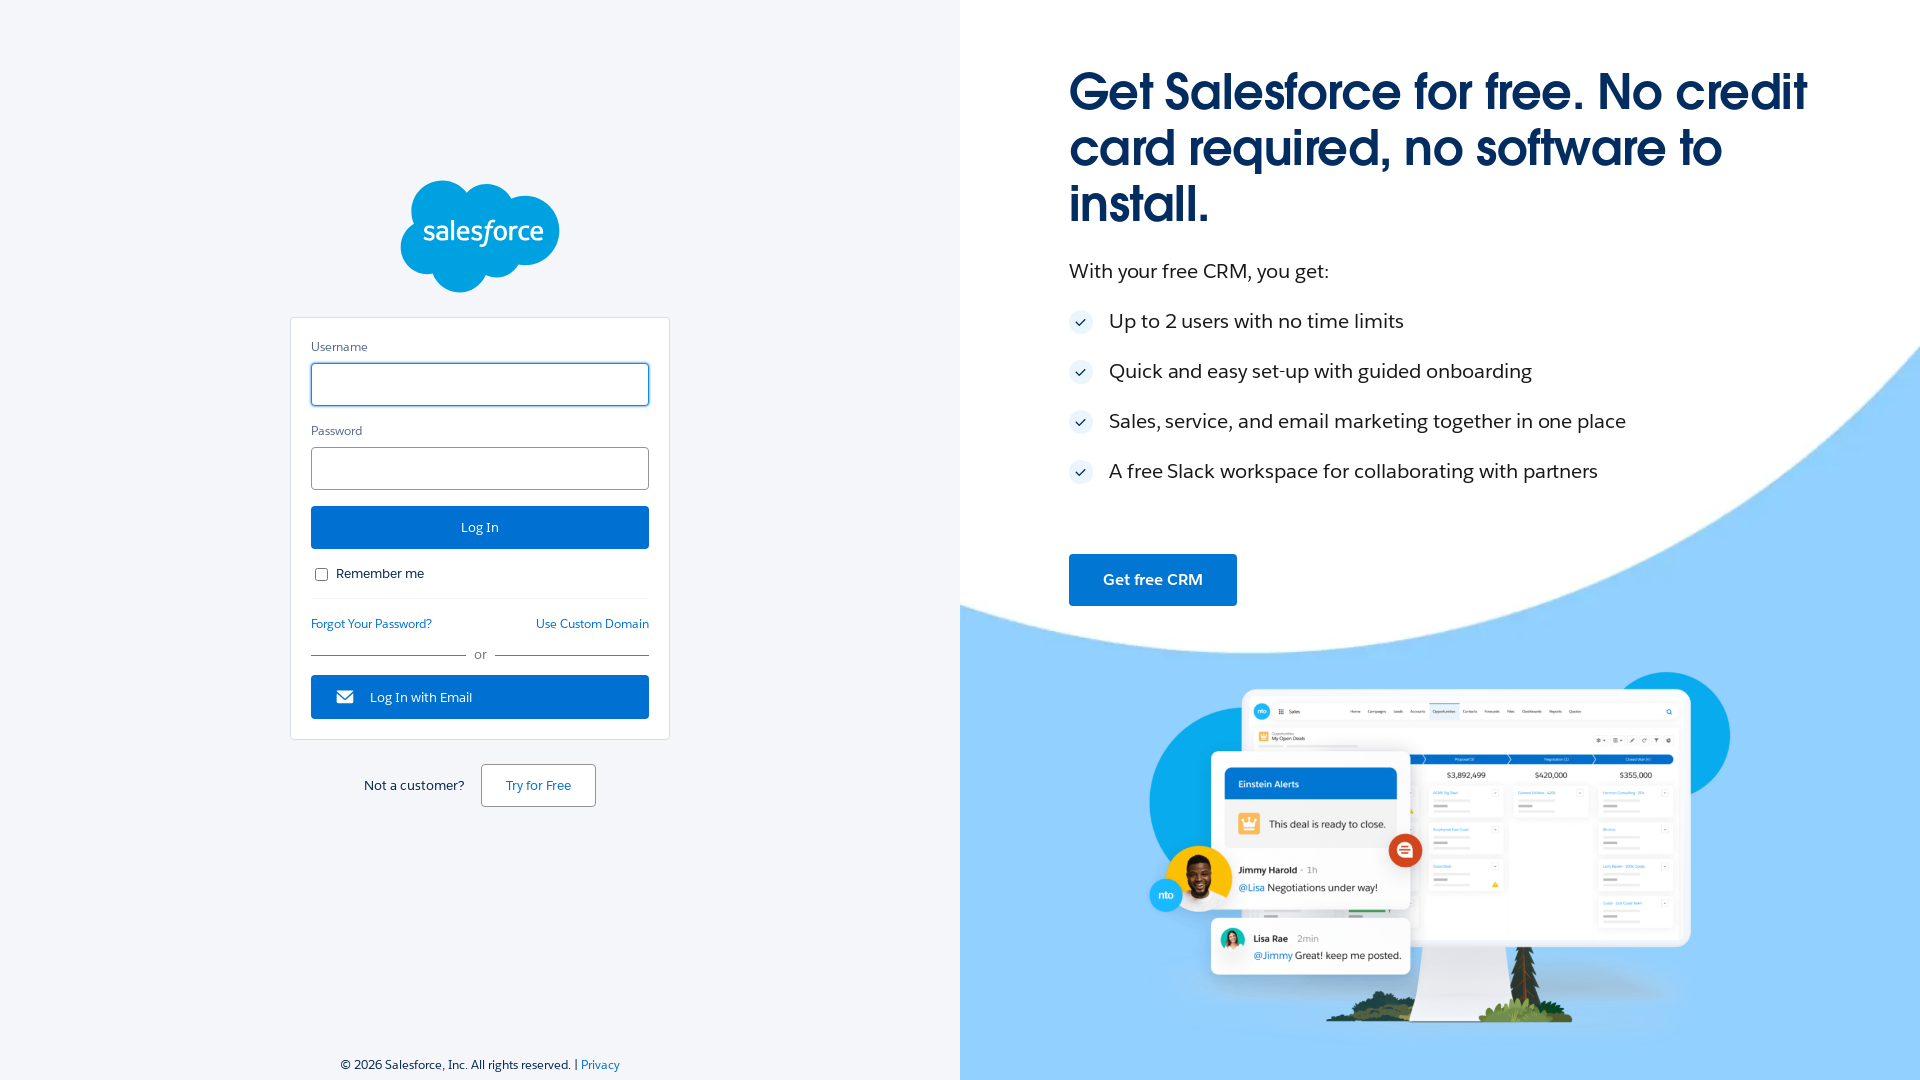

Verification Successful - The correct URL is opened
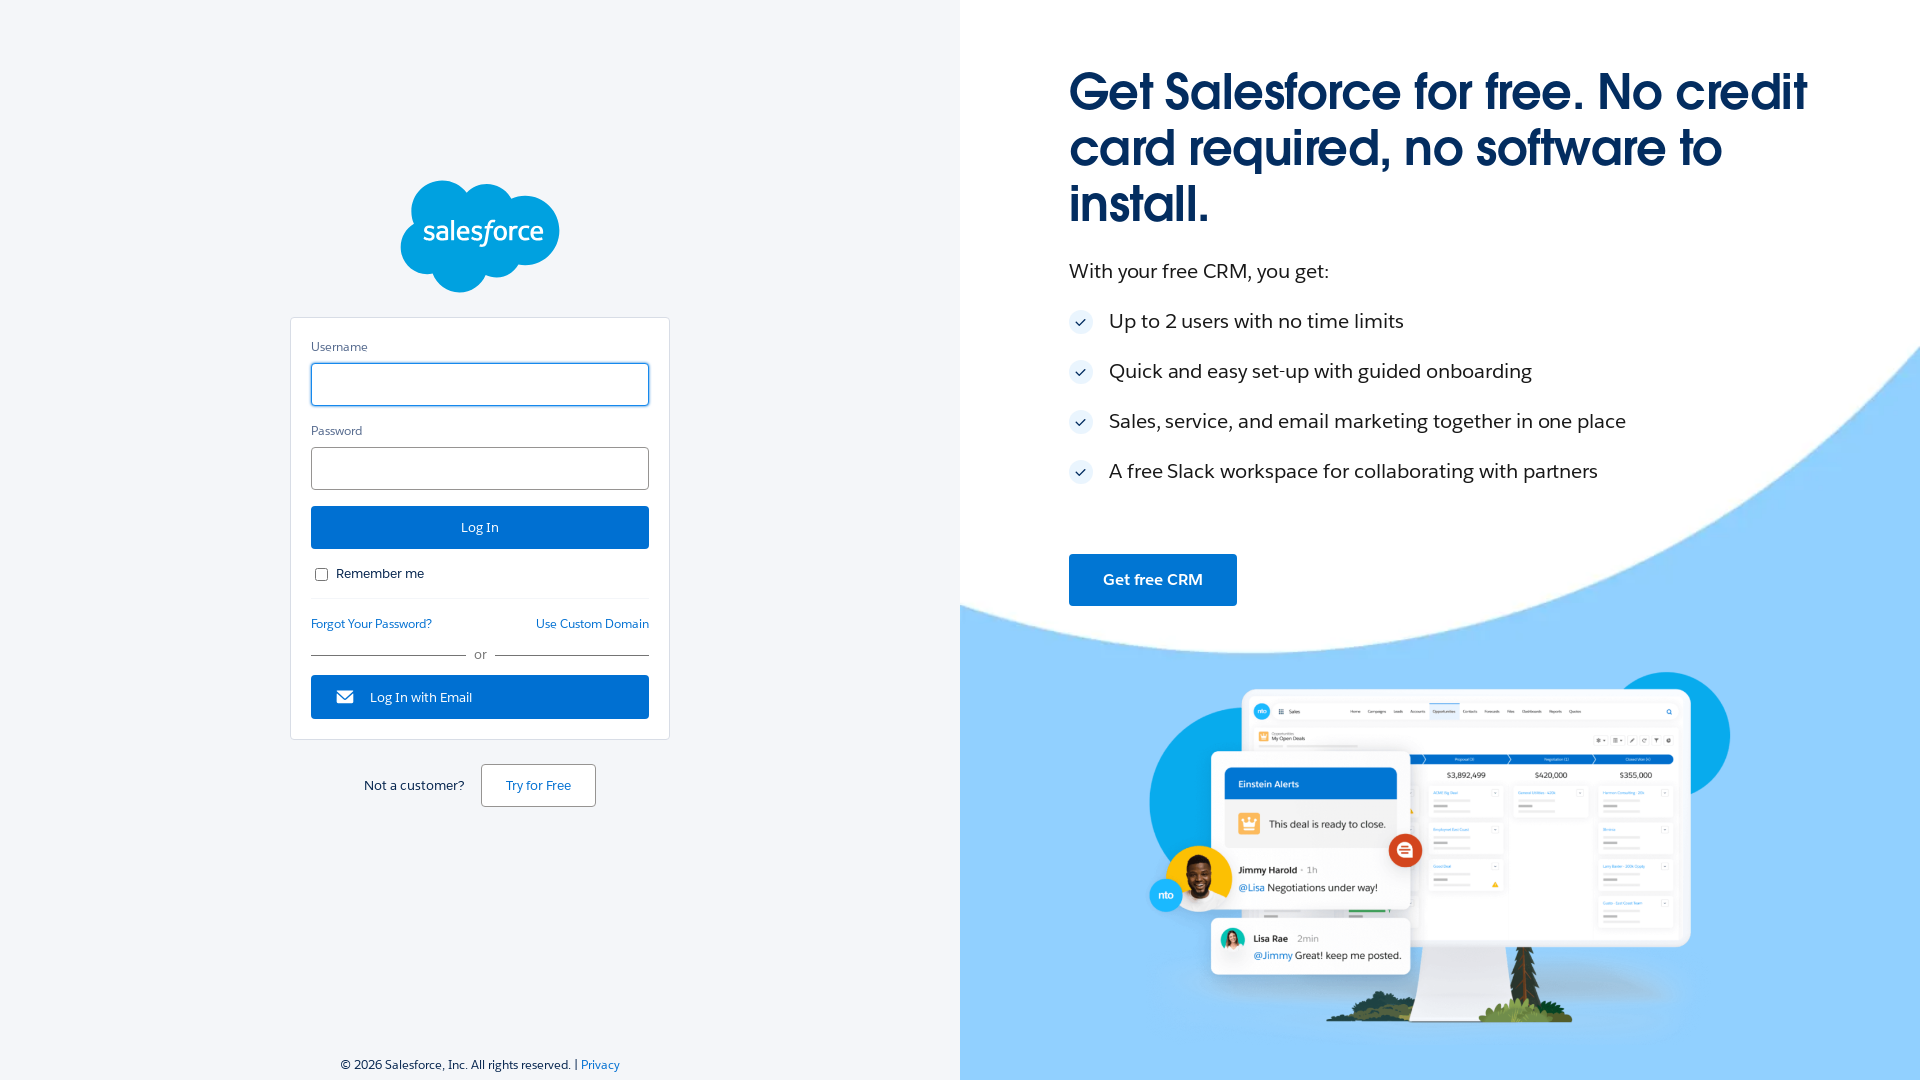

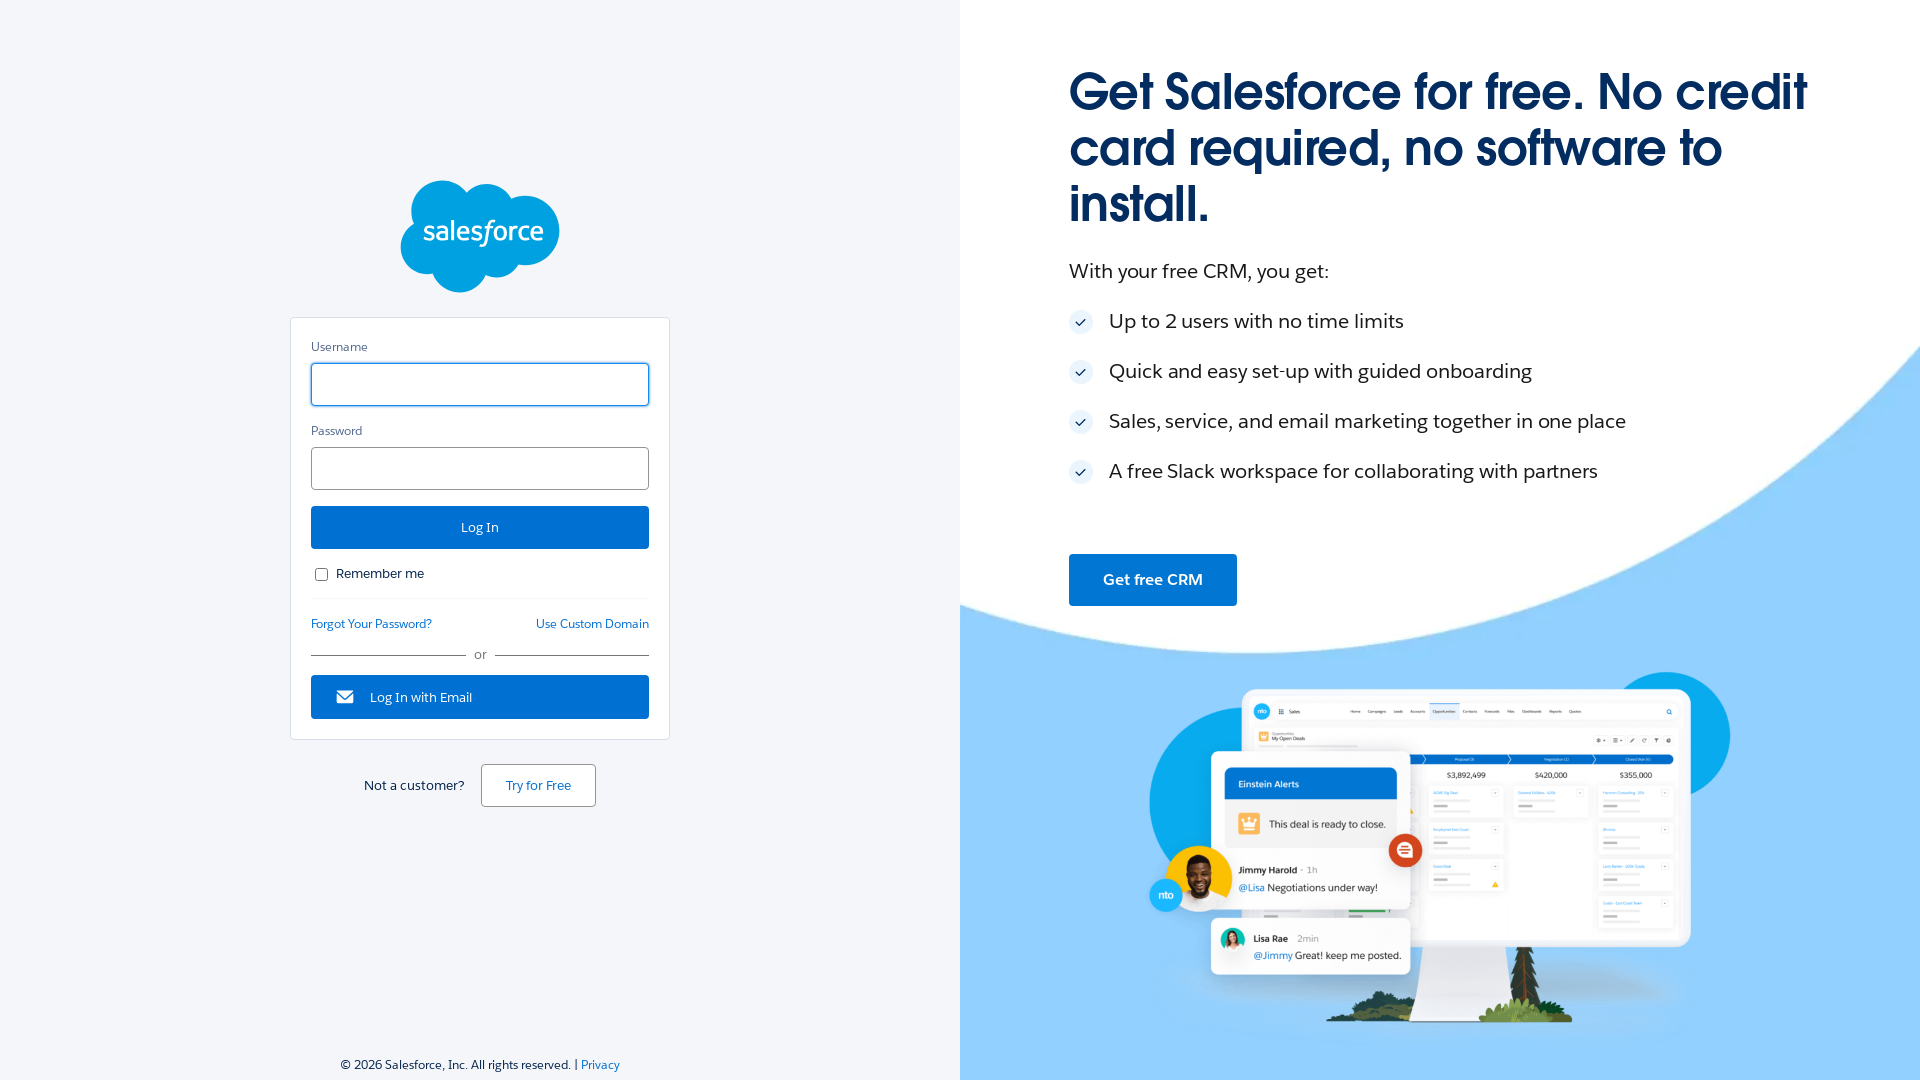